Automates ticket reservation for a show by checking ticket availability, verifying the date is acceptable, filling out a registration form with personal information (name, contact details, email), accepting terms, and submitting the form.

Starting URL: http://impresario.comedycentral.com/show/5b2eb3b0eb99f143

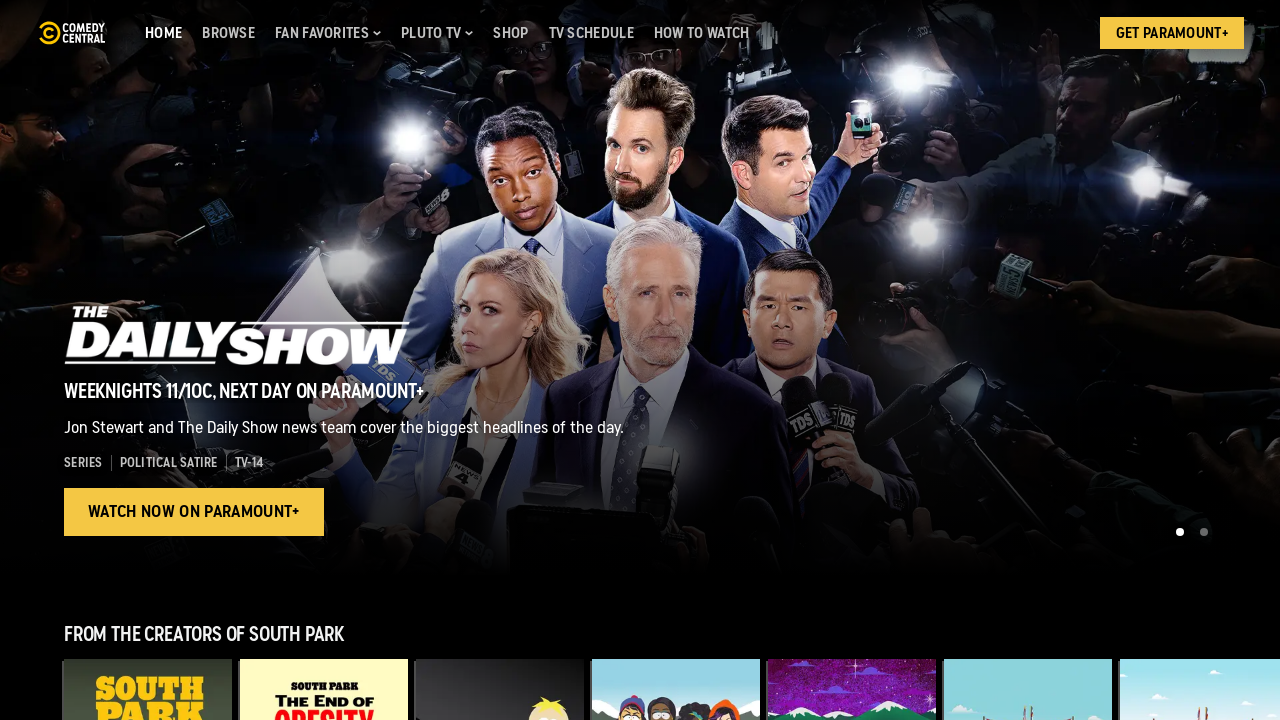

Checked ticket availability - found 0 tickets available
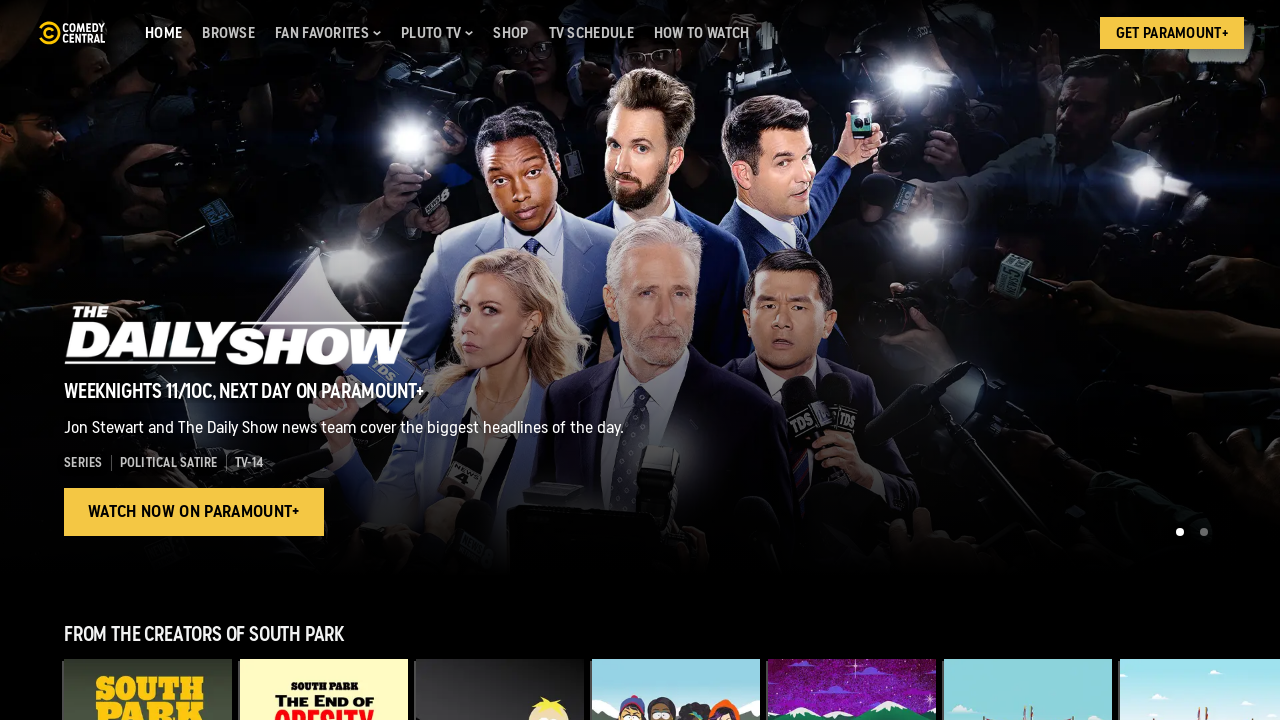

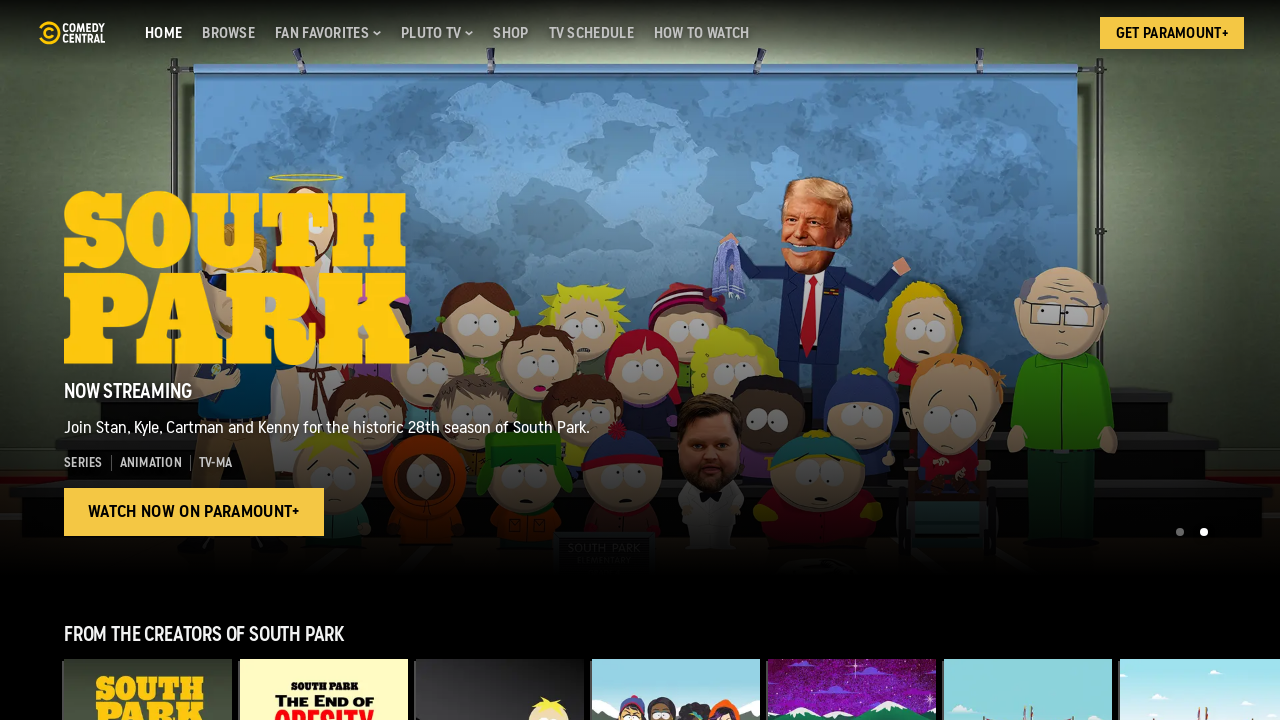